Tests jQuery UI slider interaction by navigating to the slider demo page and manipulating the slider control using keyboard actions

Starting URL: https://jqueryui.com/

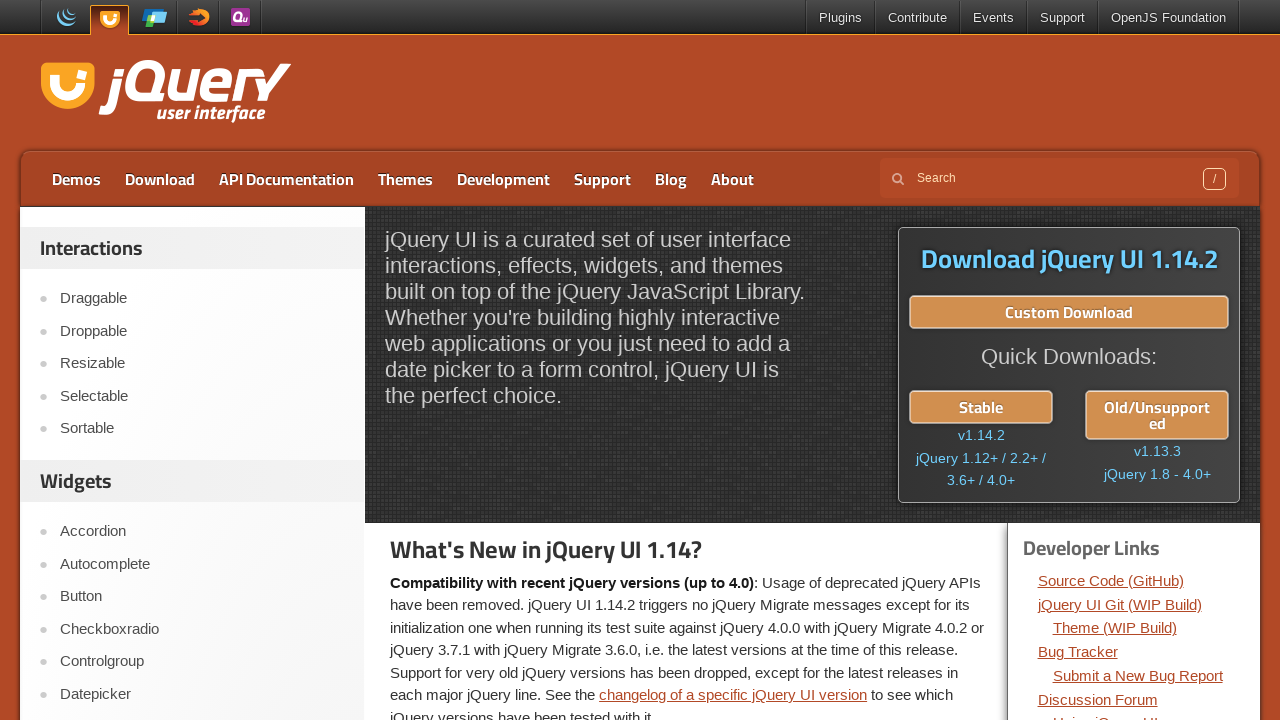

Clicked on Slider link in the navigation at (202, 361) on a:text('Slider')
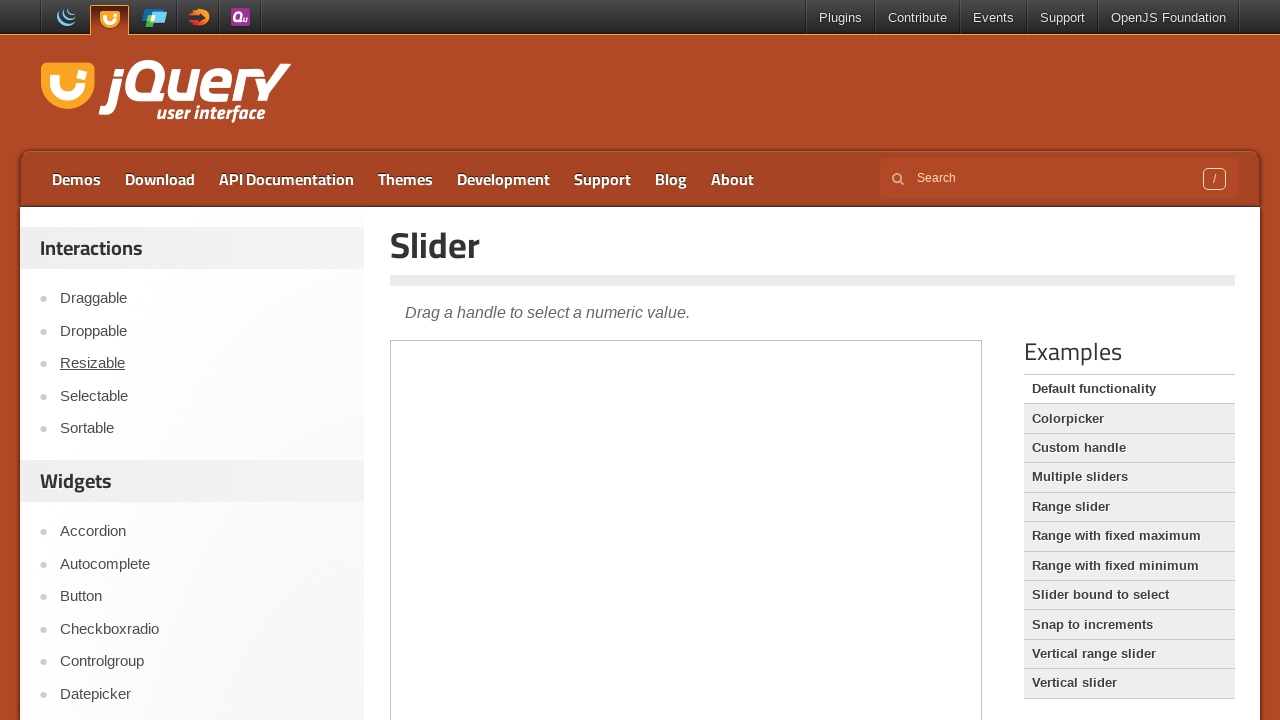

Located the demo iframe
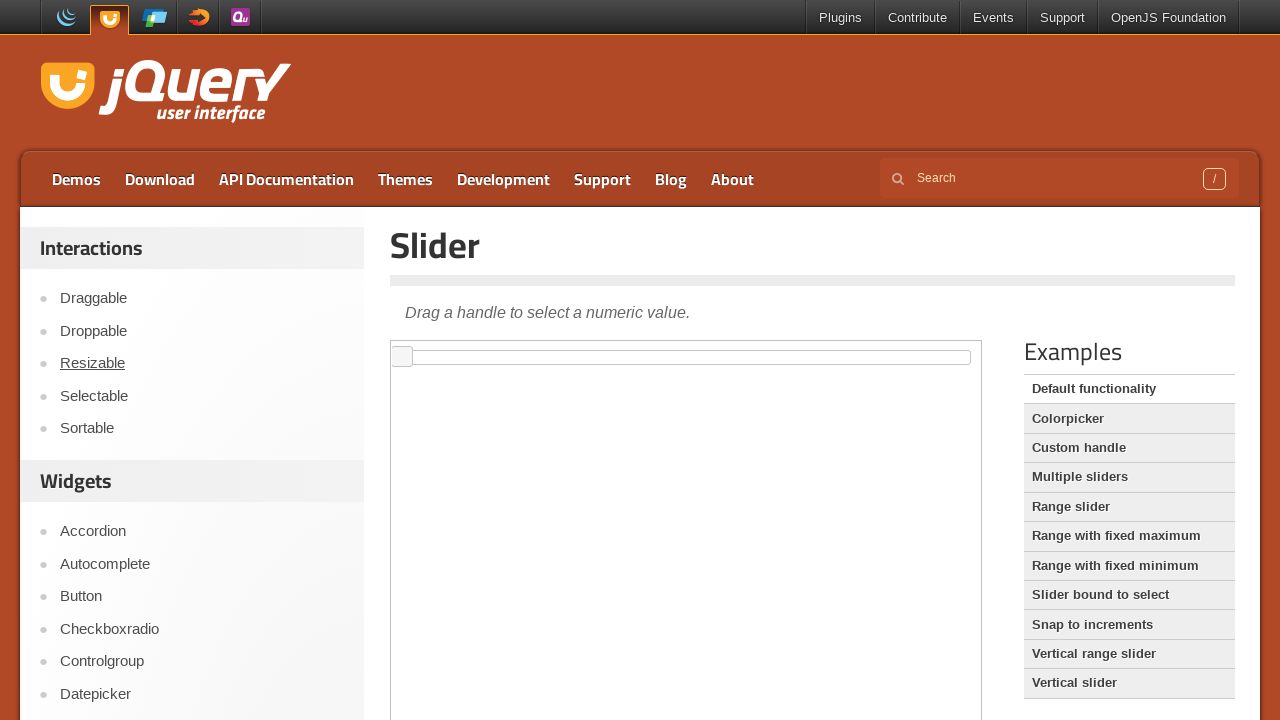

Found the slider handle element
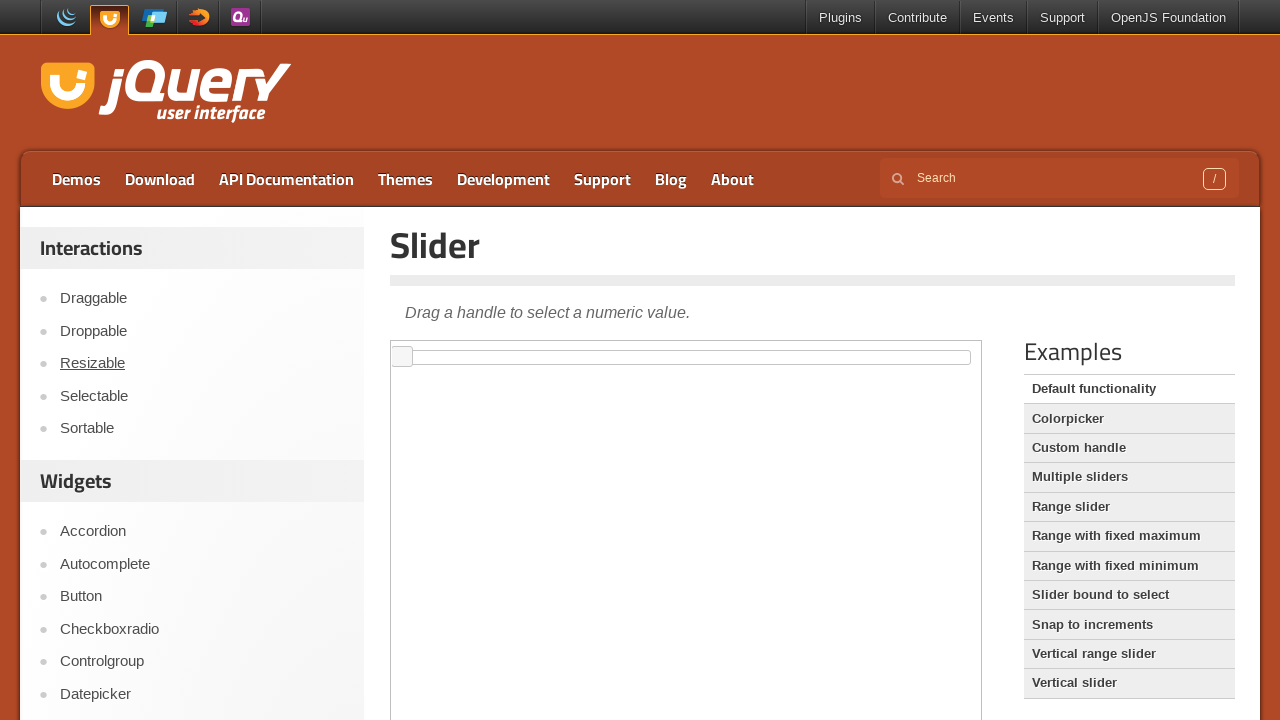

Clicked on the slider handle at (402, 357) on .demo-frame >> internal:control=enter-frame >> #slider .ui-slider-handle
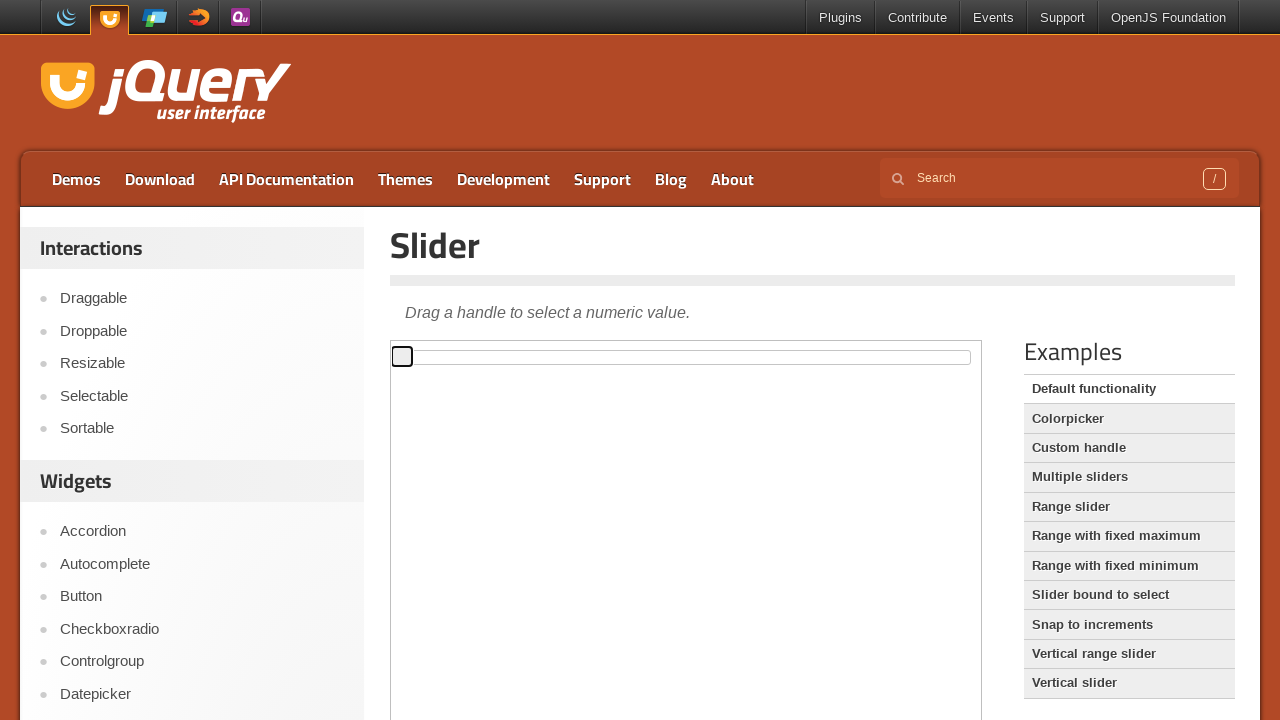

Pressed Control+ArrowRight to move slider right
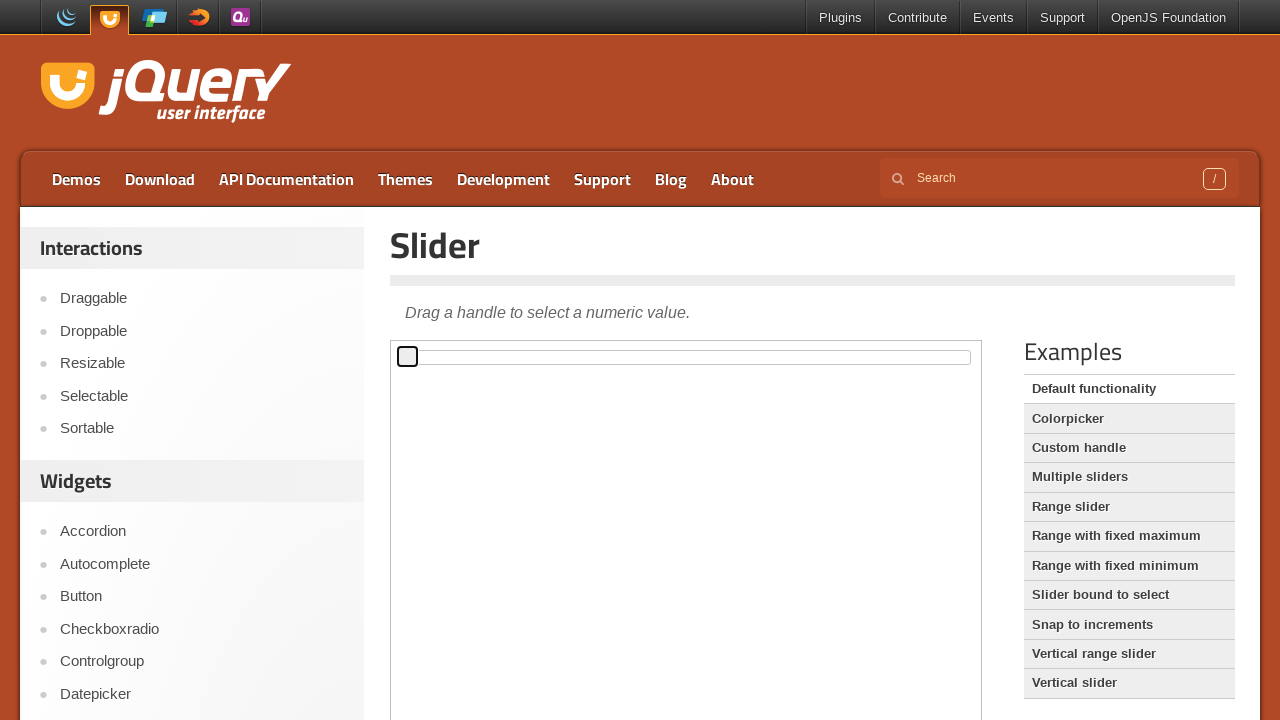

Pressed Control+ArrowLeft to move slider left
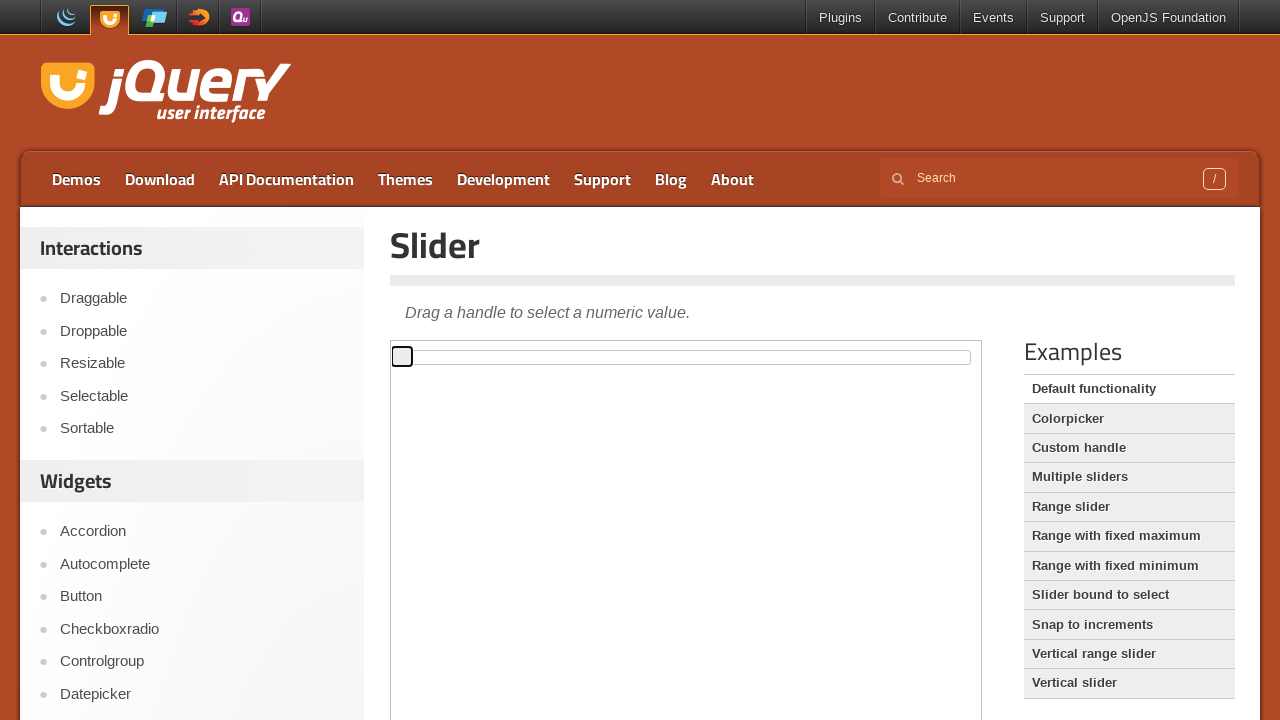

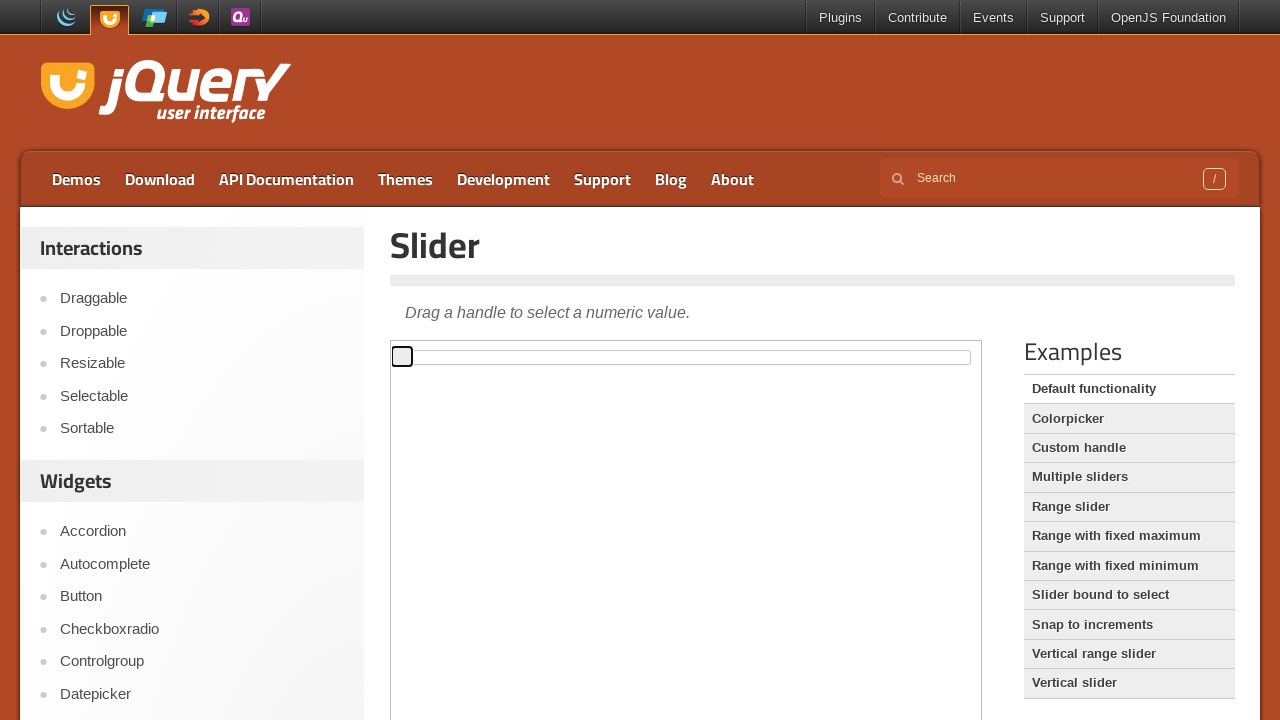